Tests the progress bar functionality by clicking the start button, waiting for the progress bar to reach a high value (attempting to catch it at or above 75%), and then clicking the stop button.

Starting URL: http://uitestingplayground.com/progressbar

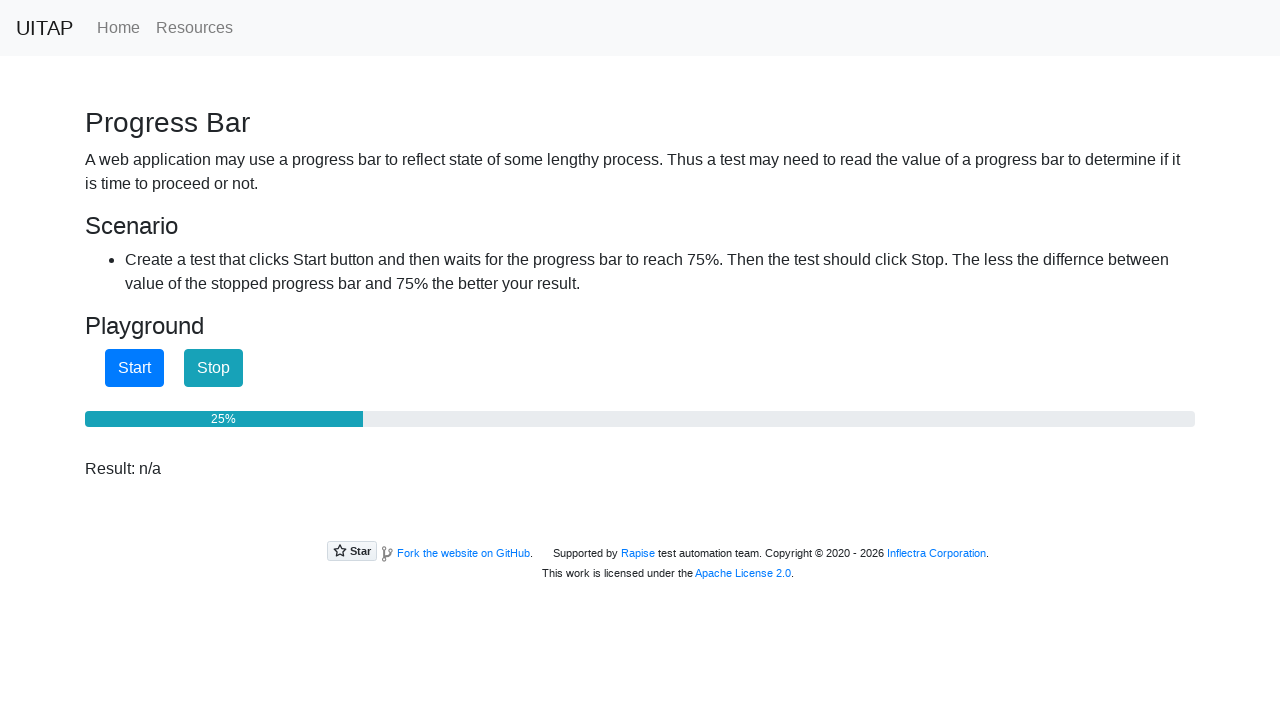

Clicked start button to begin progress bar at (134, 368) on #startButton
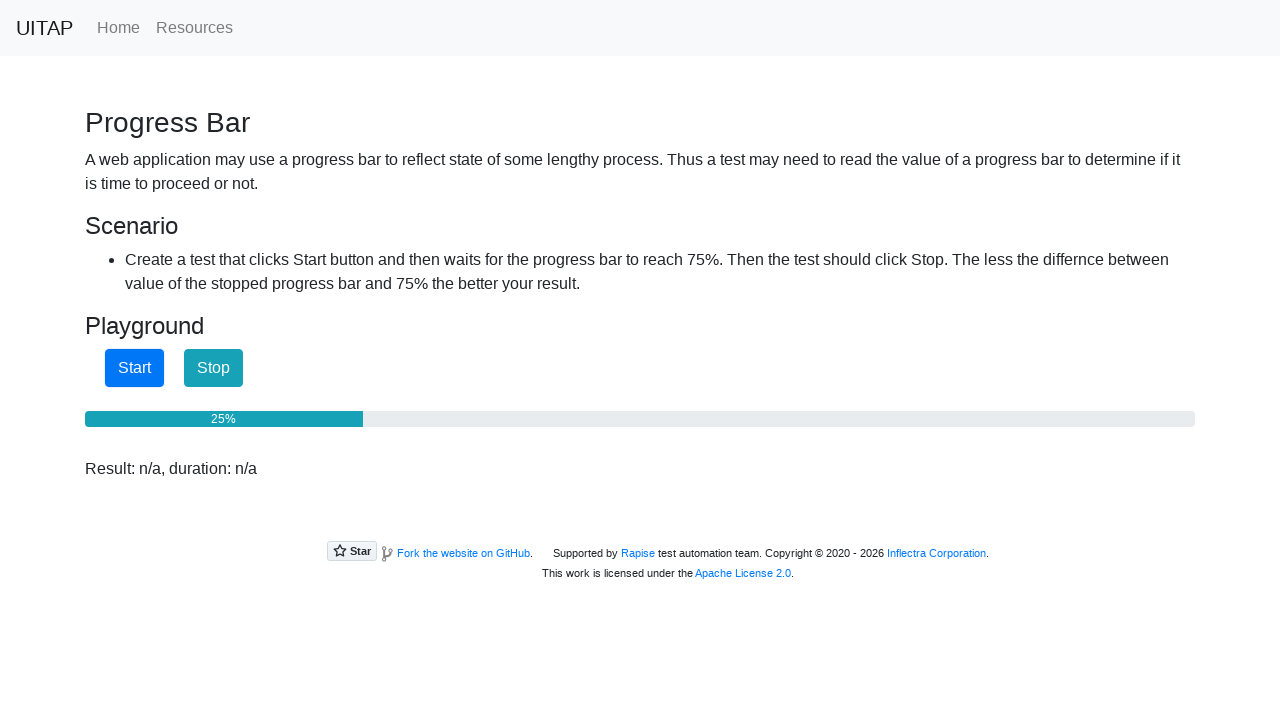

Progress bar reached 76% - target achieved
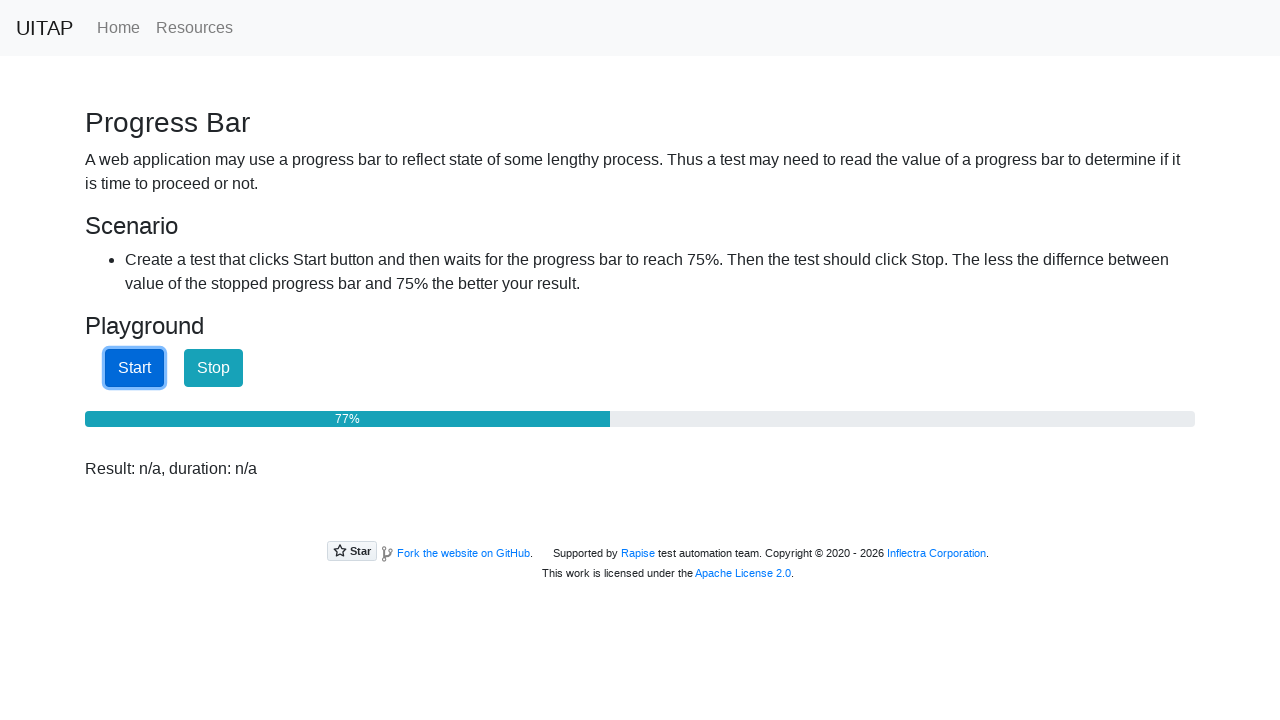

Clicked stop button to halt progress bar at (214, 368) on #stopButton
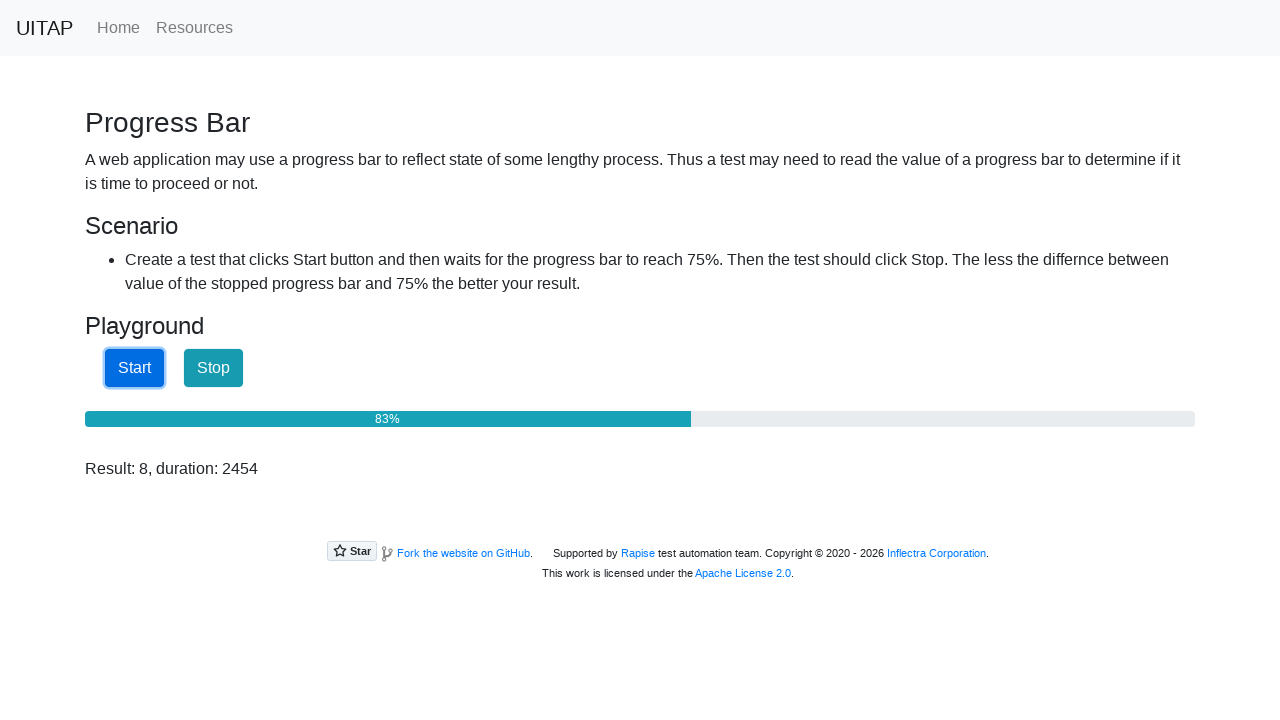

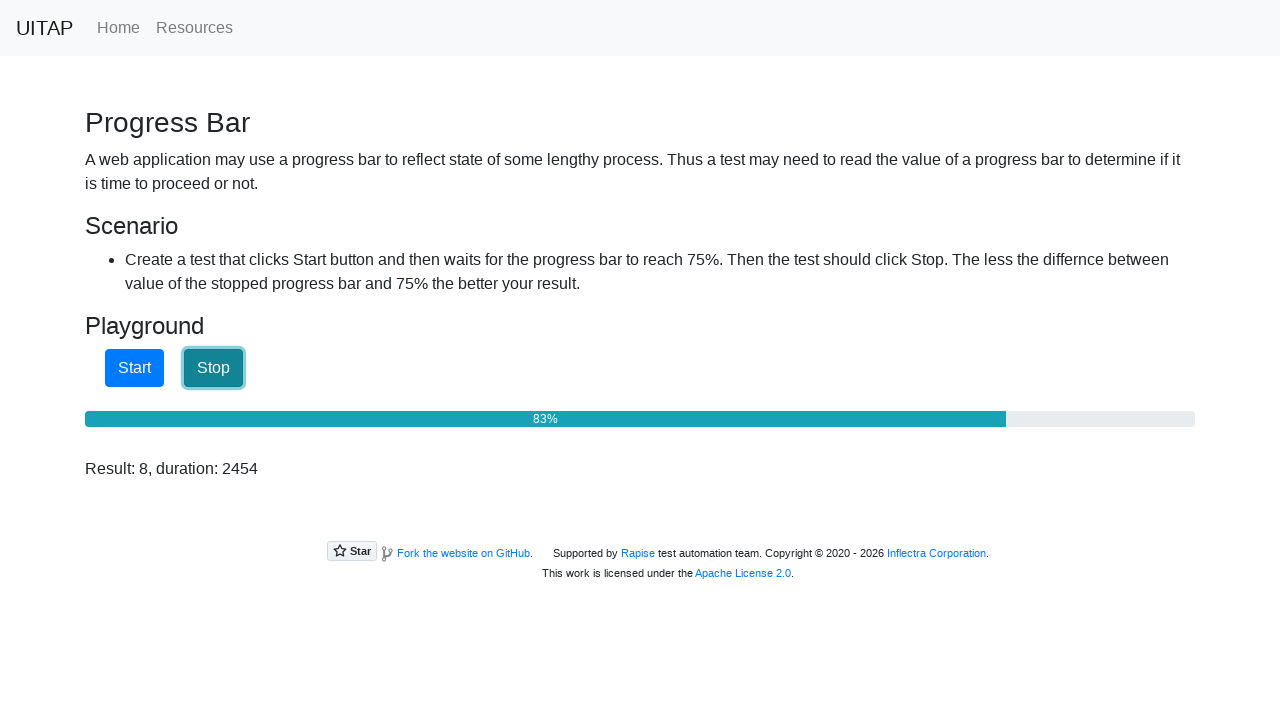